Tests complete flow of user registration followed by adding a tablet to cart and proceeding to checkout.

Starting URL: https://www.advantageonlineshopping.com/#/

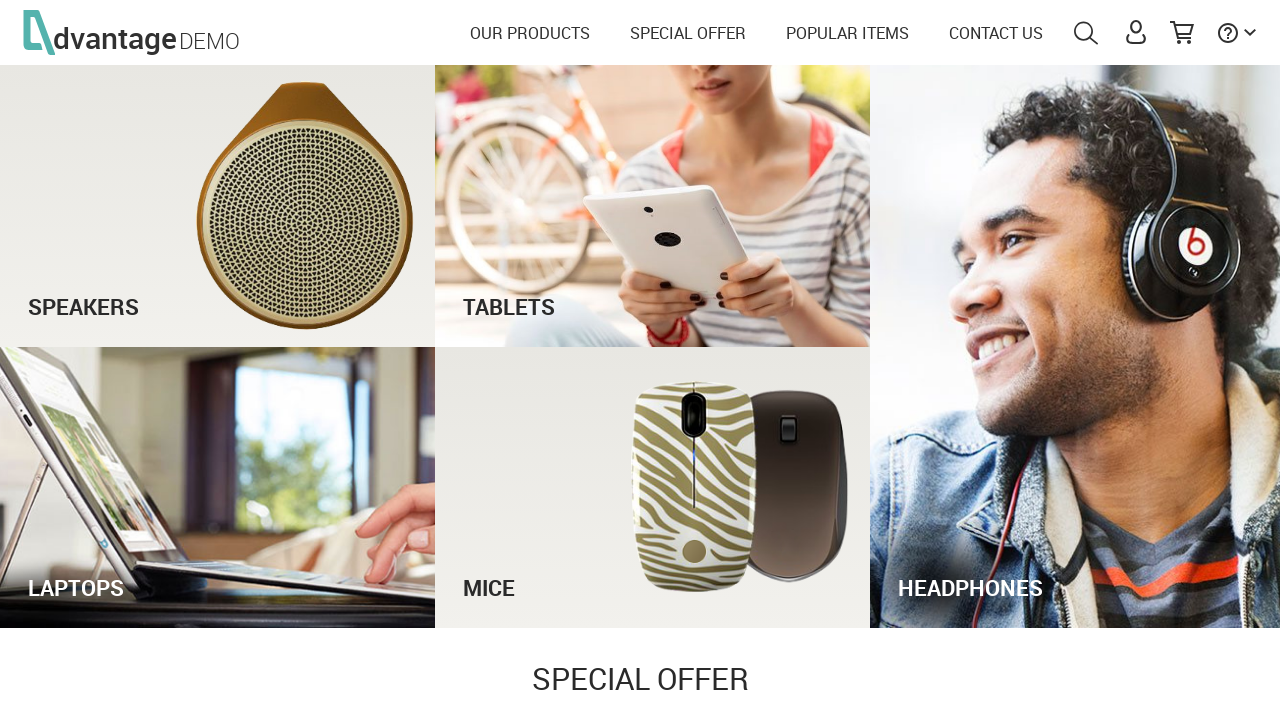

Waited for page to load (2000ms)
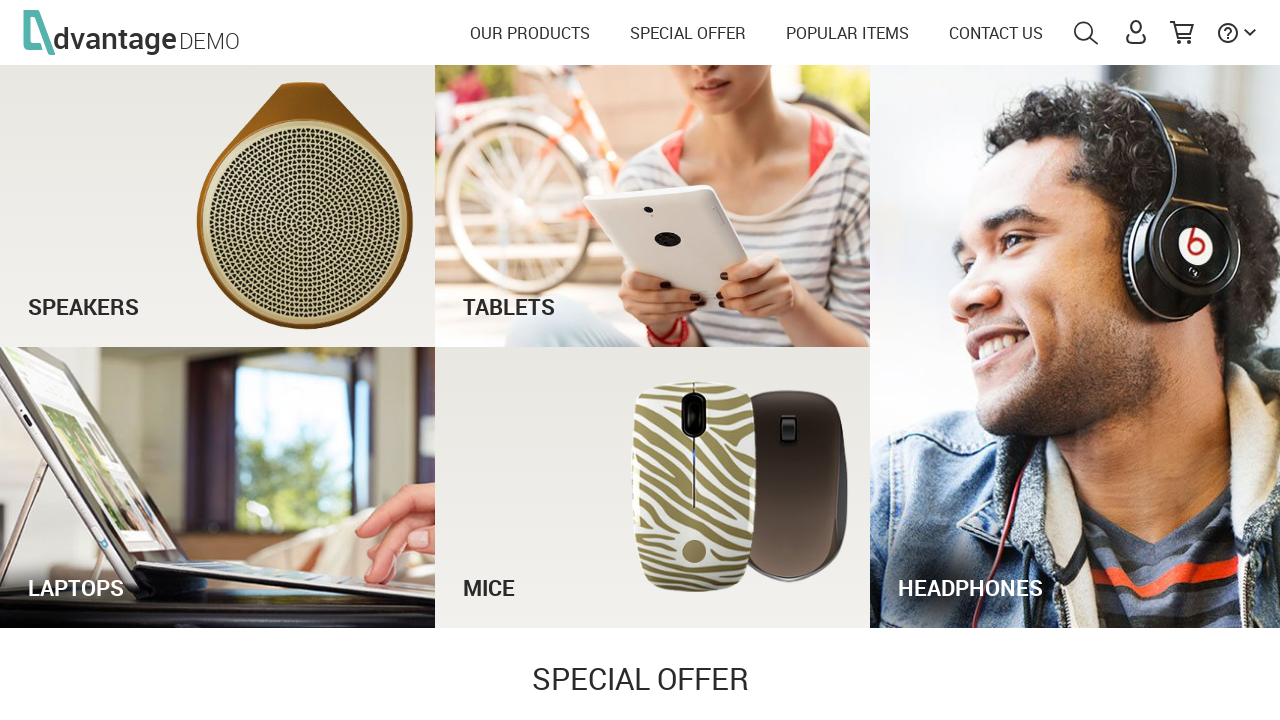

Clicked on USER menu at (1136, 32) on internal:label="UserMenu"i >> internal:attr=[title="USER"i]
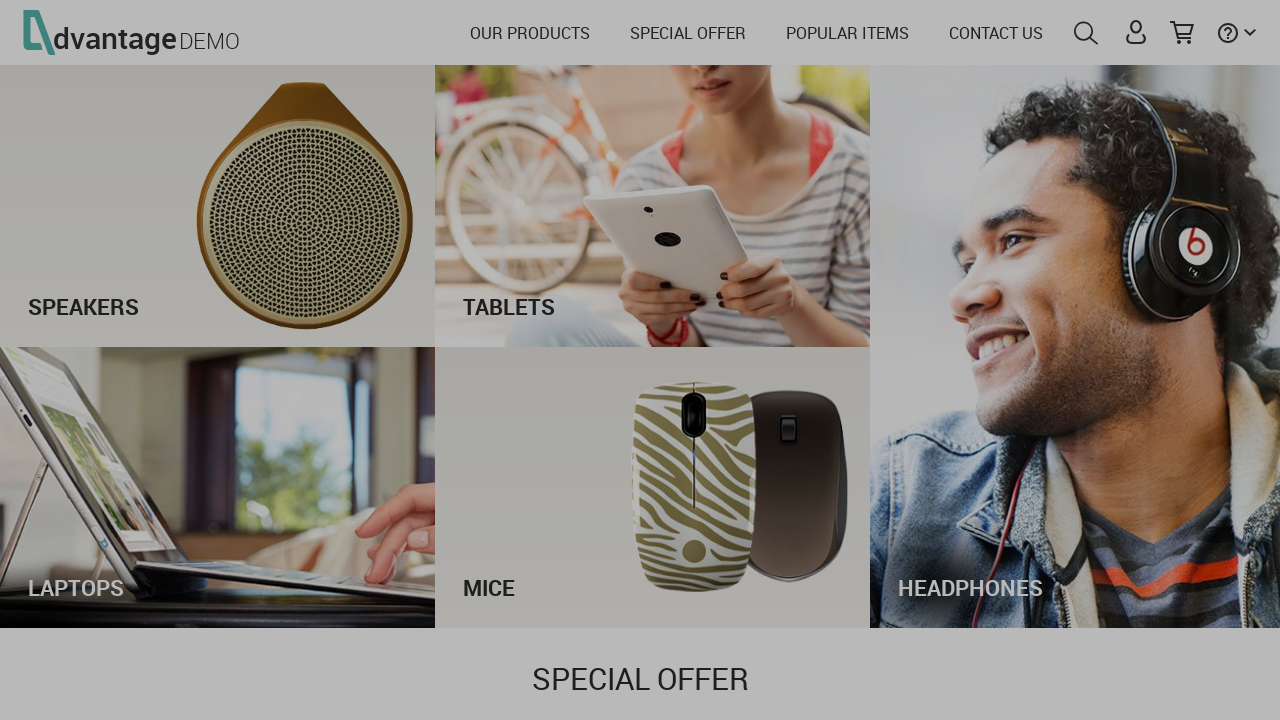

Clicked on CREATE NEW ACCOUNT link at (640, 578) on internal:role=link[name="CREATE NEW ACCOUNT"i]
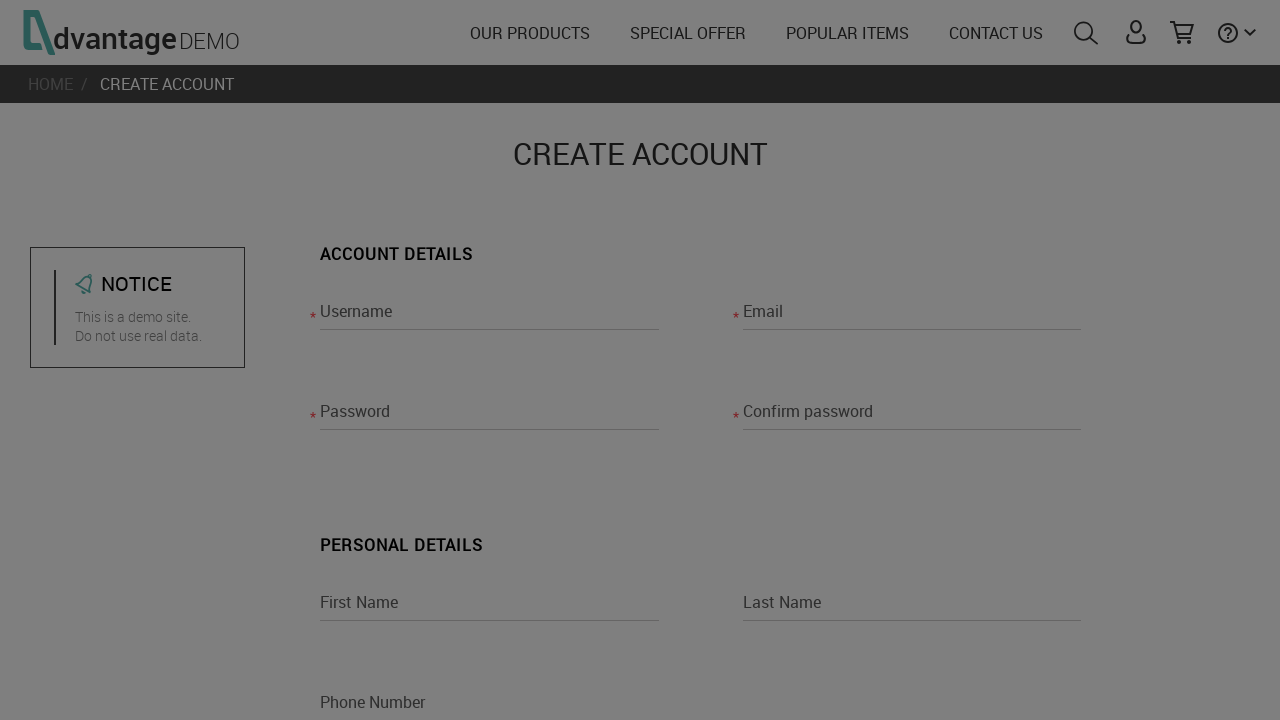

Generated unique username: user3729490
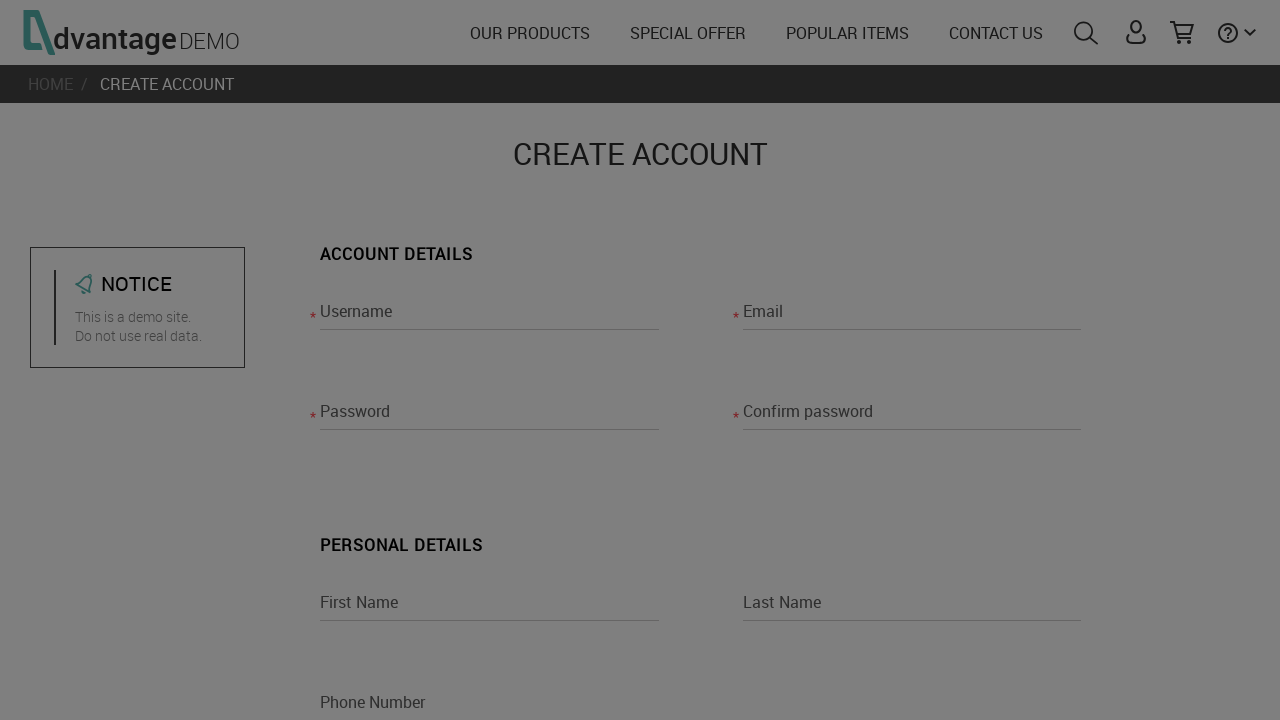

Filled username field with user3729490 on input[name="usernameRegisterPage"]
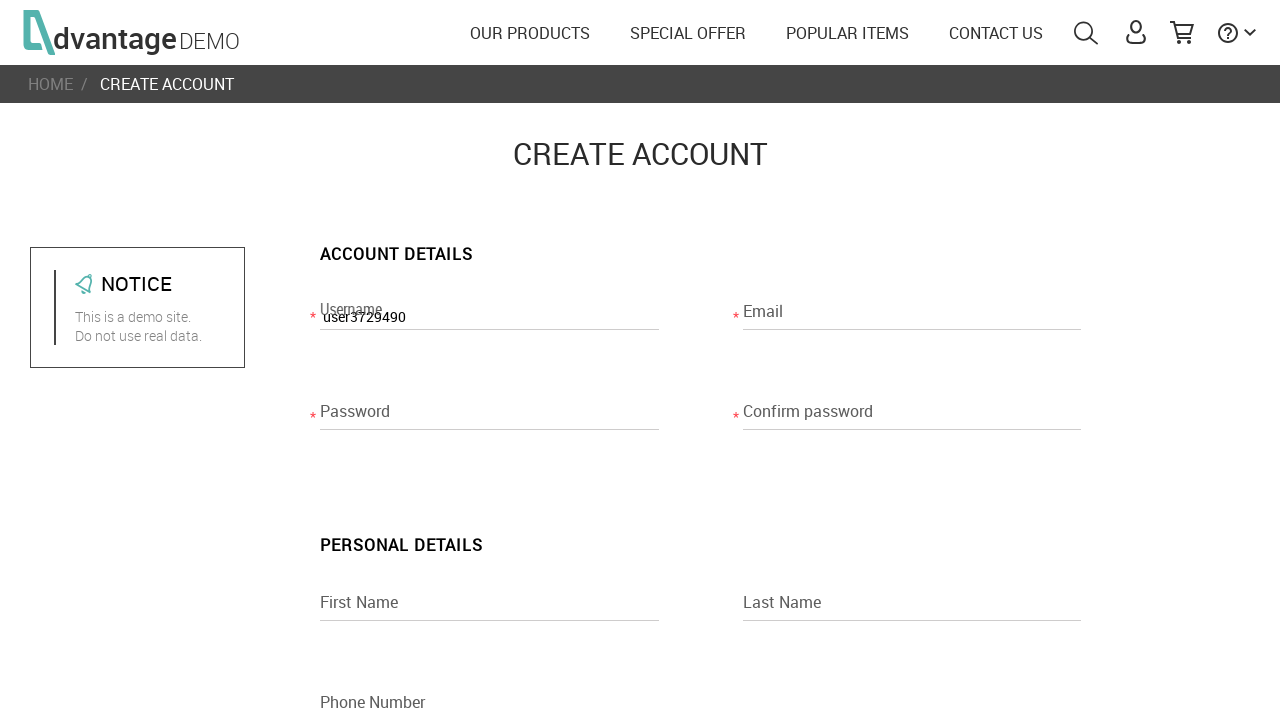

Filled email field with user3729490@test.com on input[name="emailRegisterPage"]
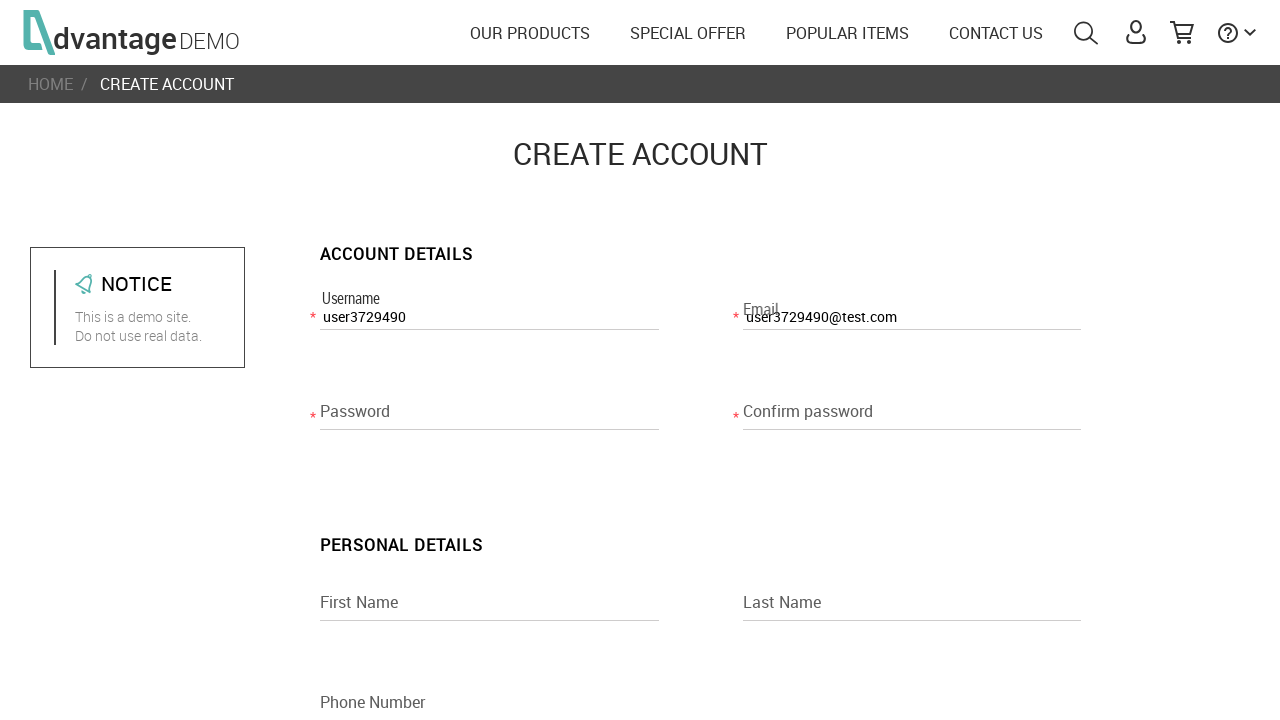

Filled password field on input[name="passwordRegisterPage"]
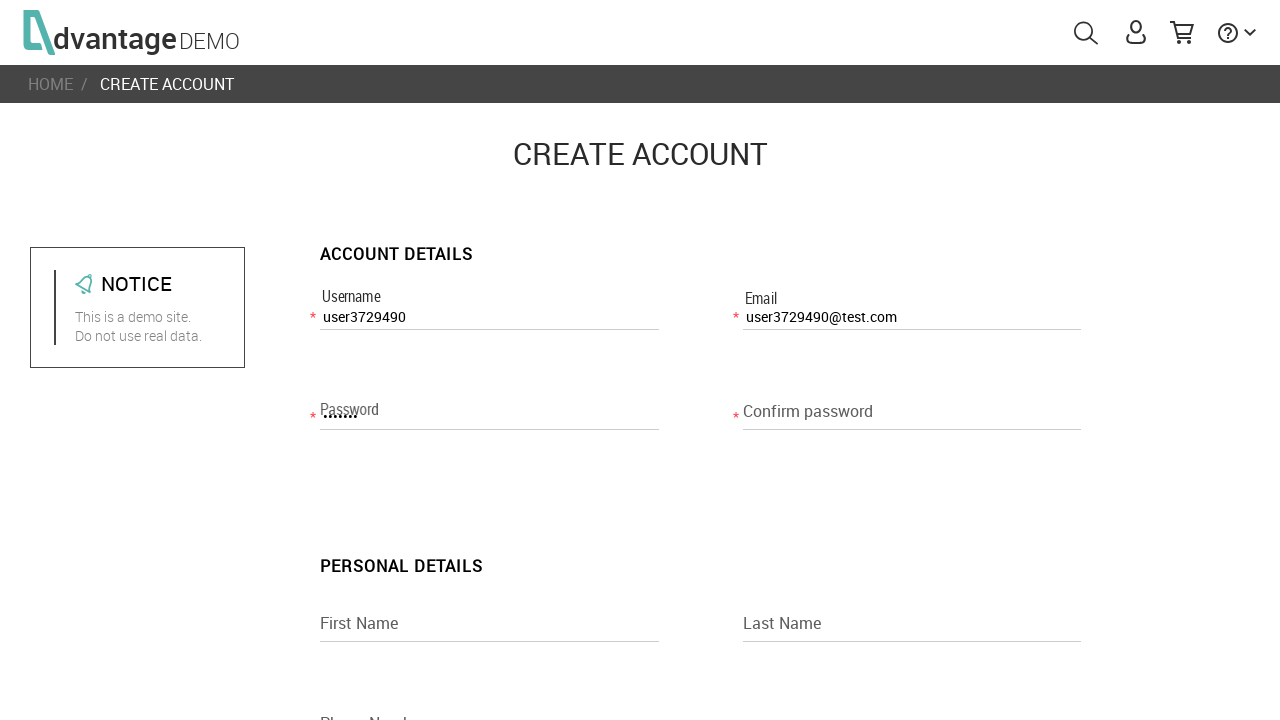

Filled confirm password field on input[name="confirm_passwordRegisterPage"]
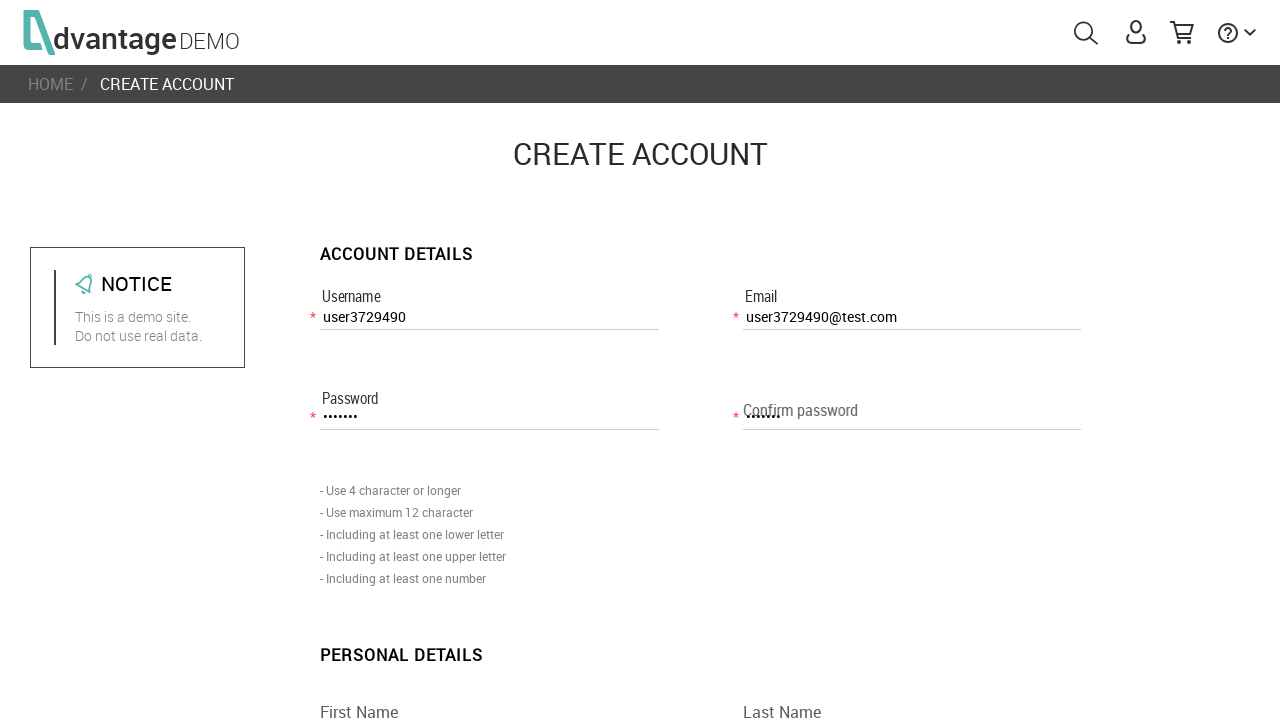

Checked the agreement checkbox at (328, 712) on input[name="i_agree"]
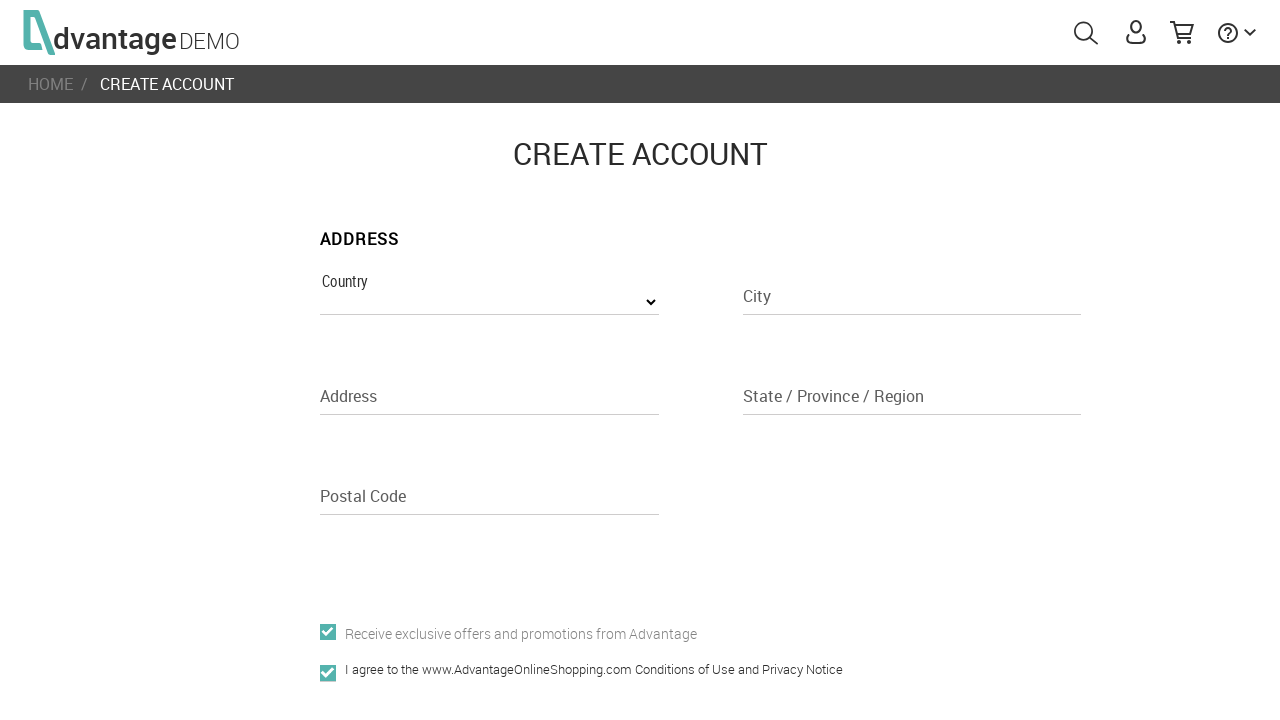

Clicked REGISTER button at (640, 360) on internal:role=button[name="REGISTER"i]
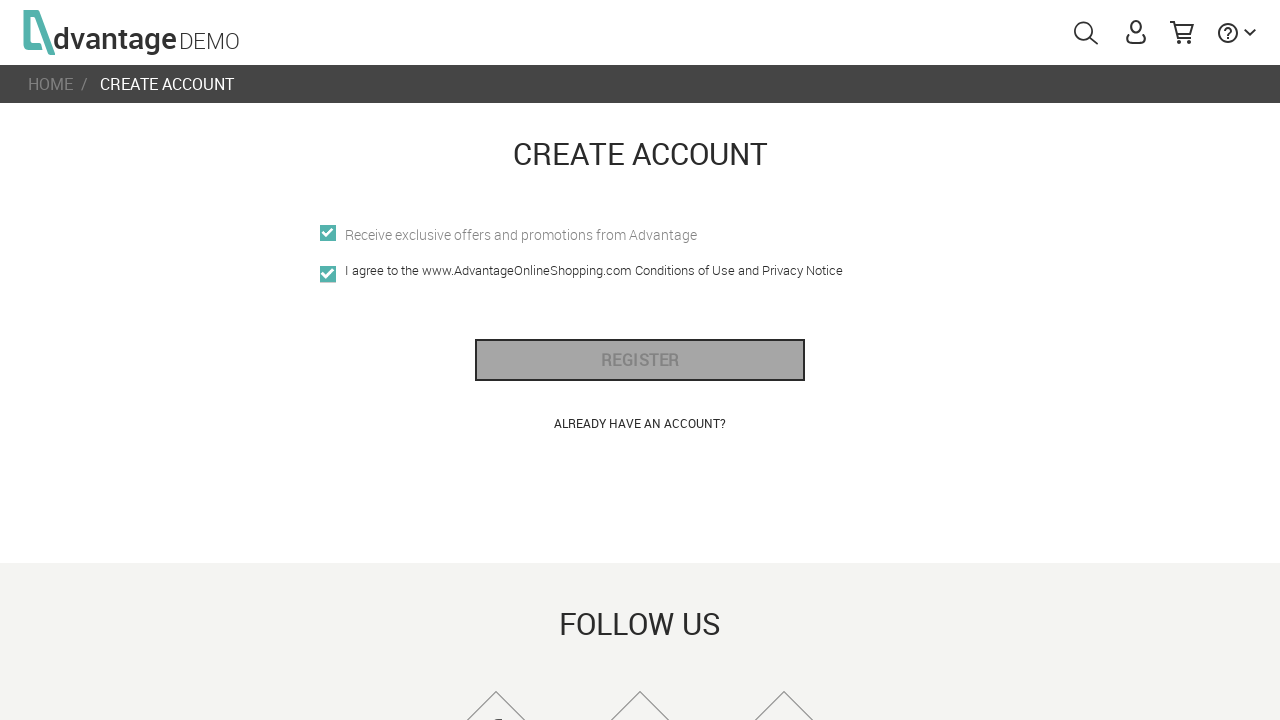

Waited for registration to complete (3000ms)
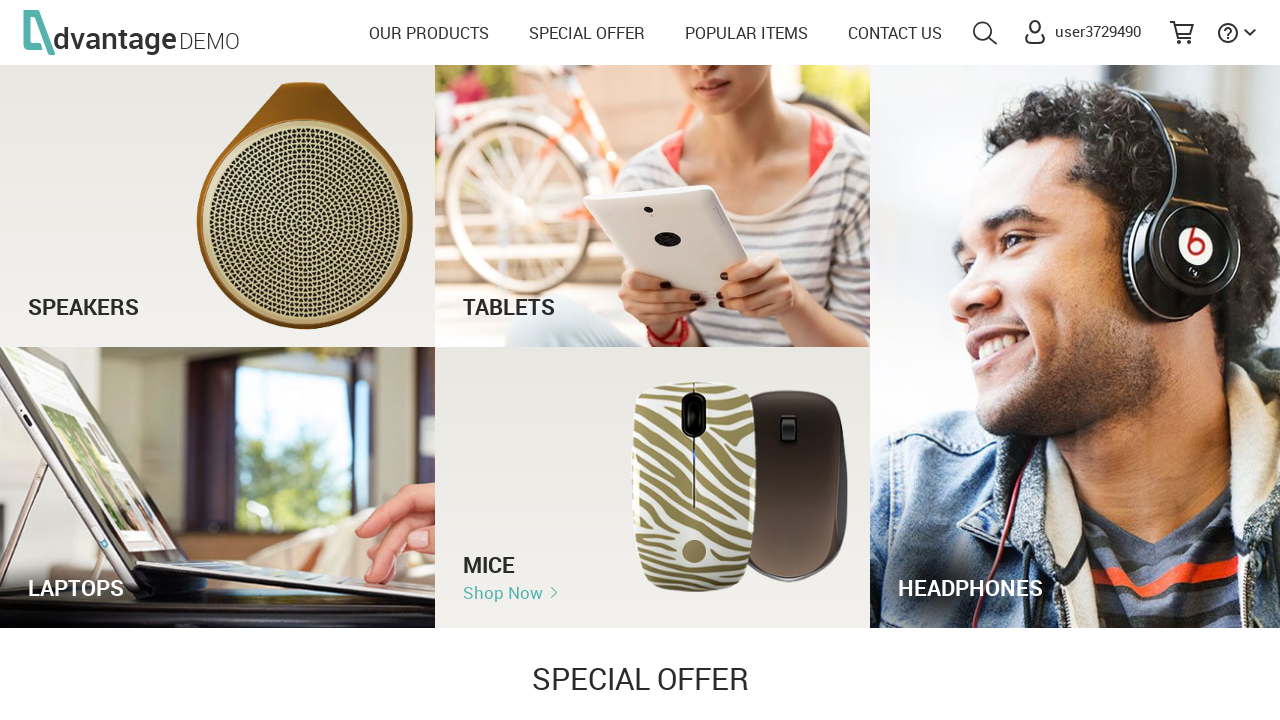

Clicked on Tablets category link at (653, 206) on internal:role=link[name="TabletsCategory"s]
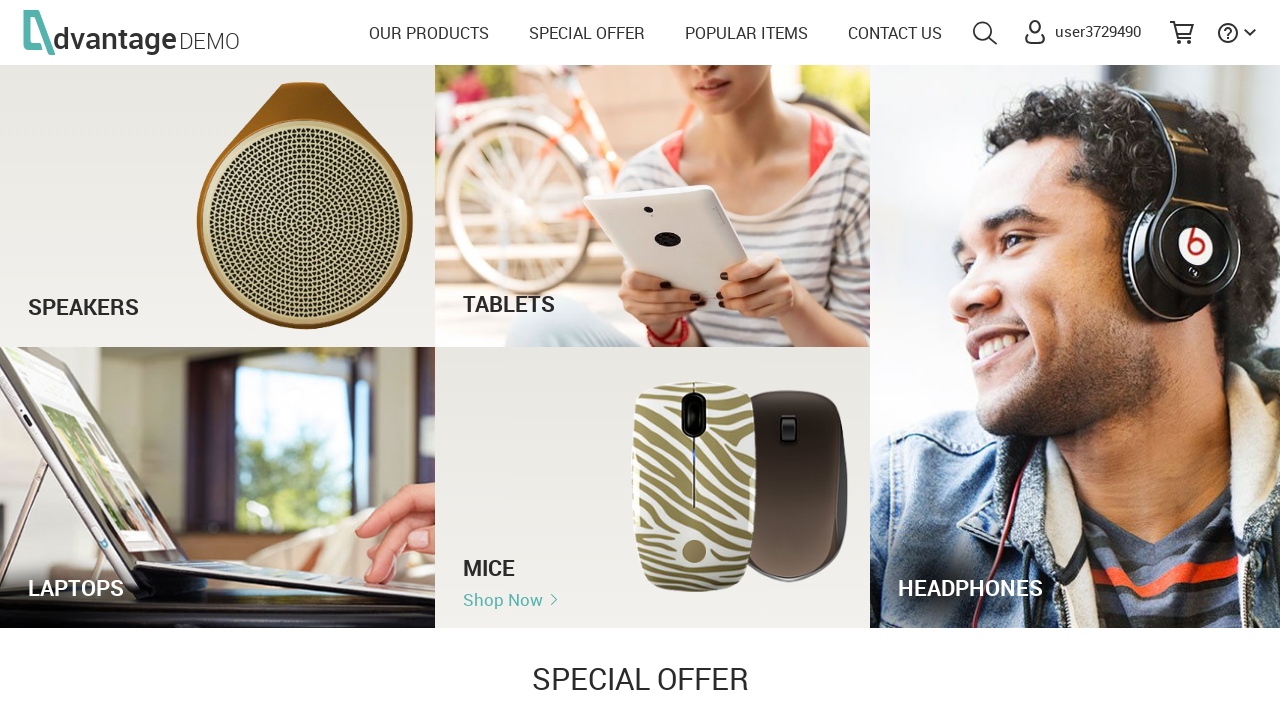

Waited for tablets category page to load (1000ms)
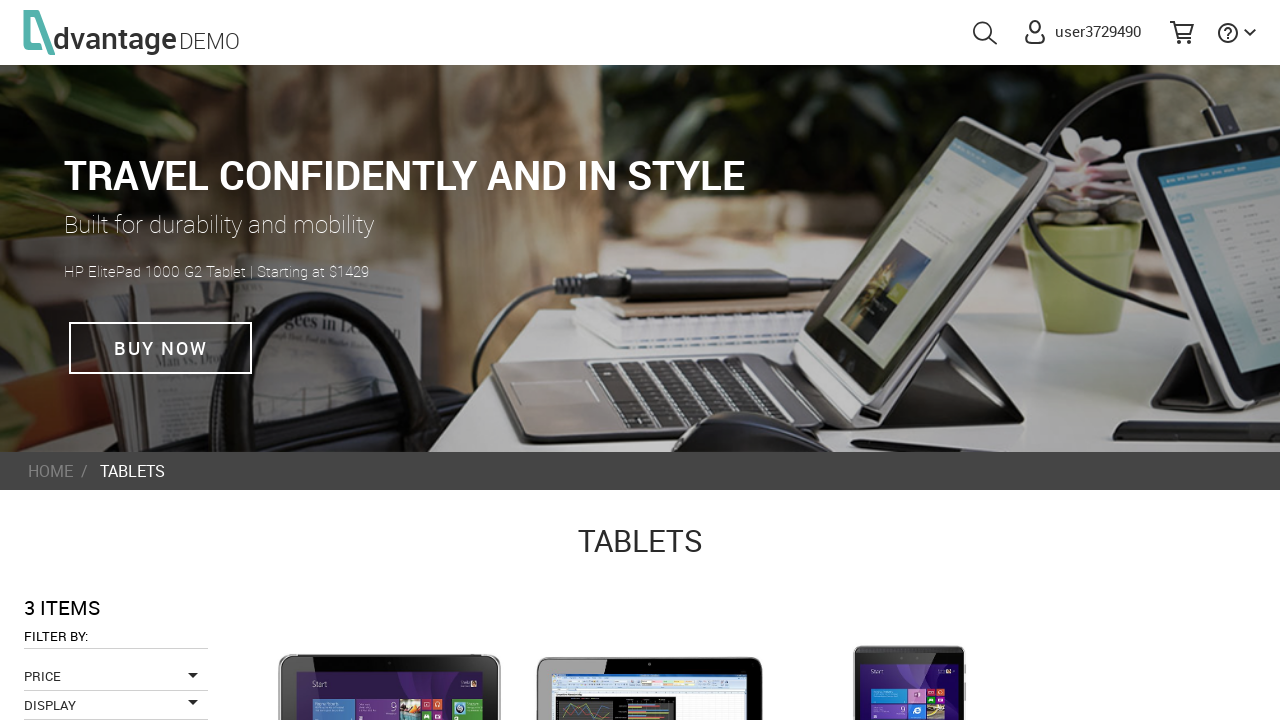

Clicked on HP Pro tablet product at (882, 557) on internal:text="SOLD OUT SHOP NOW HP Pro"i
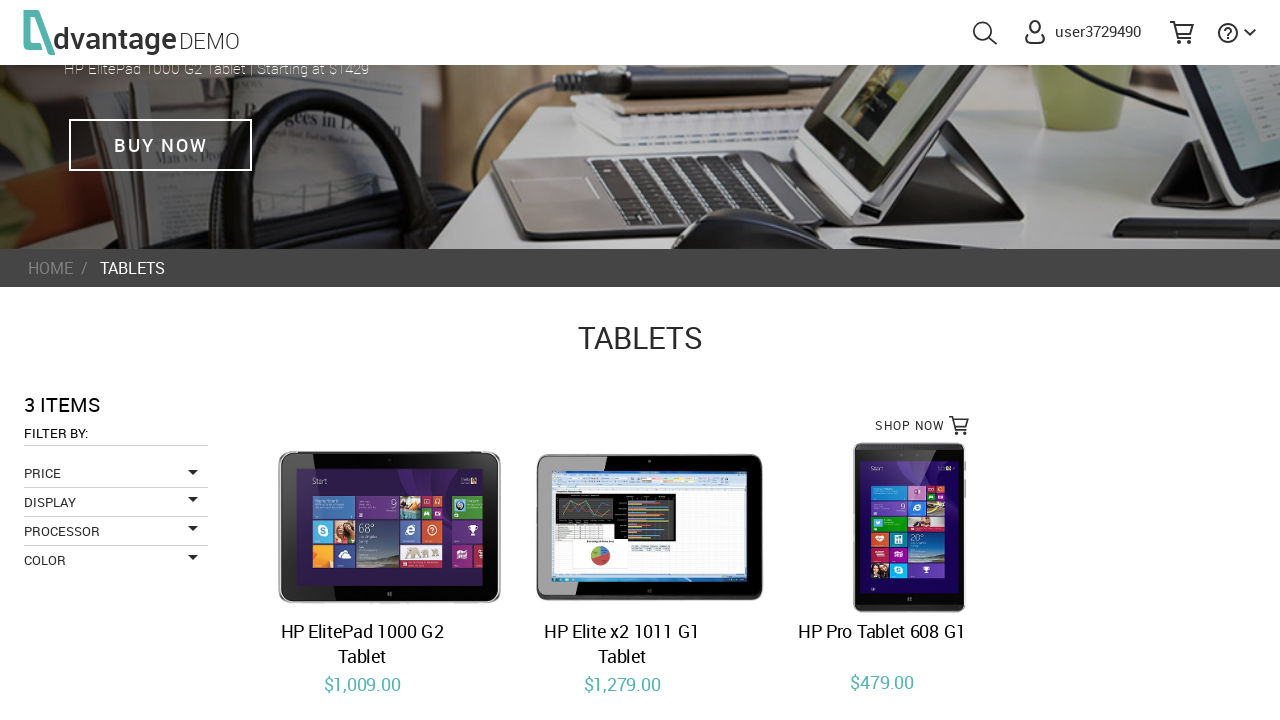

Waited for product details page to load (1000ms)
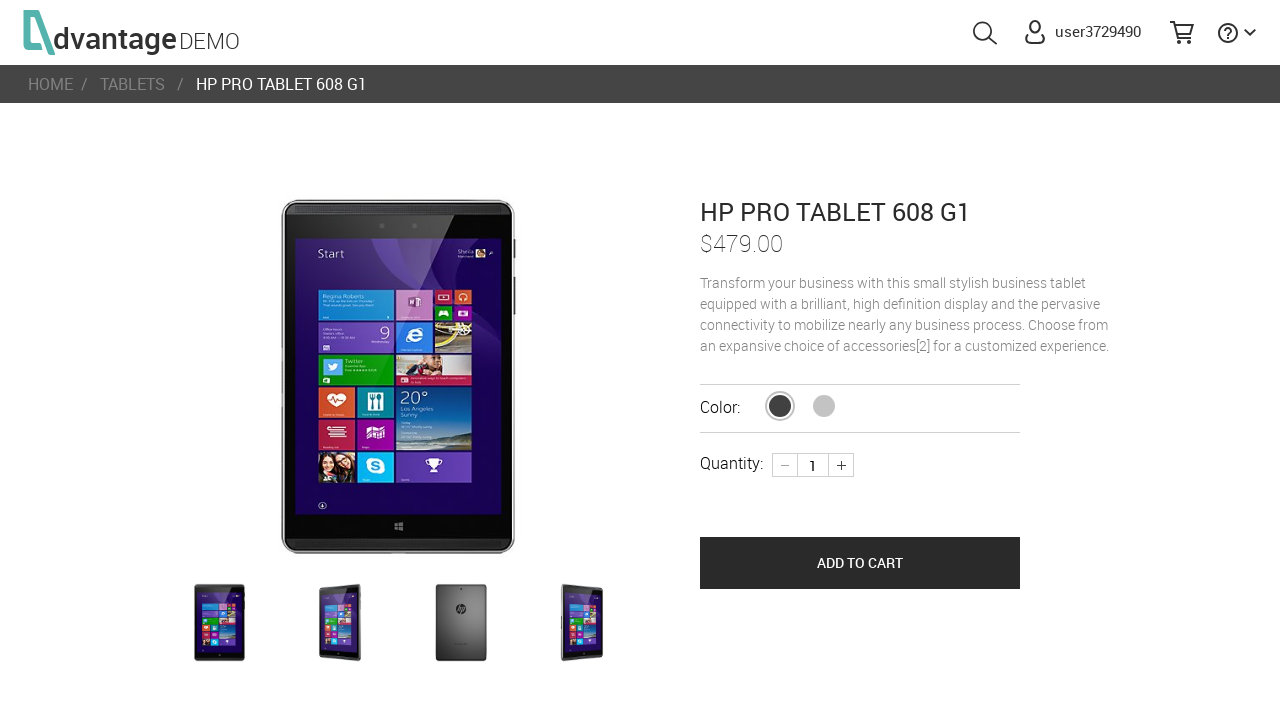

Clicked ADD TO CART button at (860, 563) on internal:role=button[name="ADD TO CART"i]
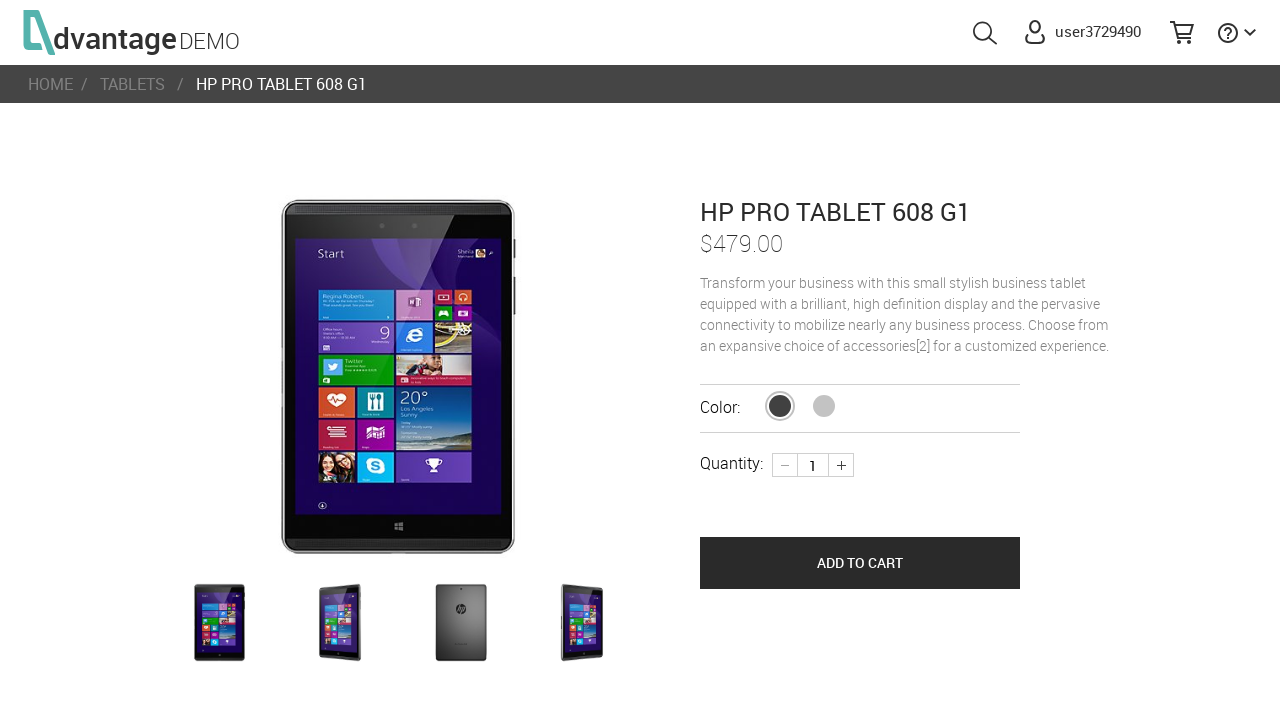

Waited for product to be added to cart (1000ms)
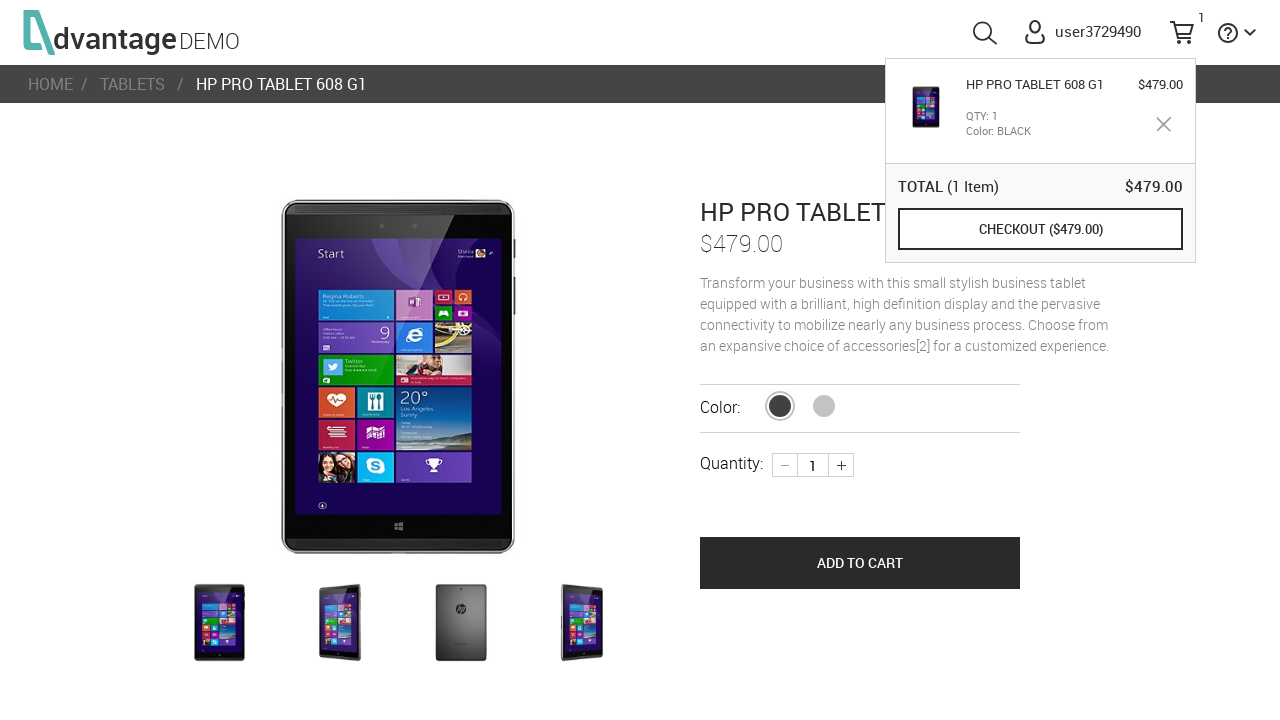

Clicked CHECKOUT button with total $479.00 at (1040, 229) on internal:role=button[name="CHECKOUT ($479.00)"i]
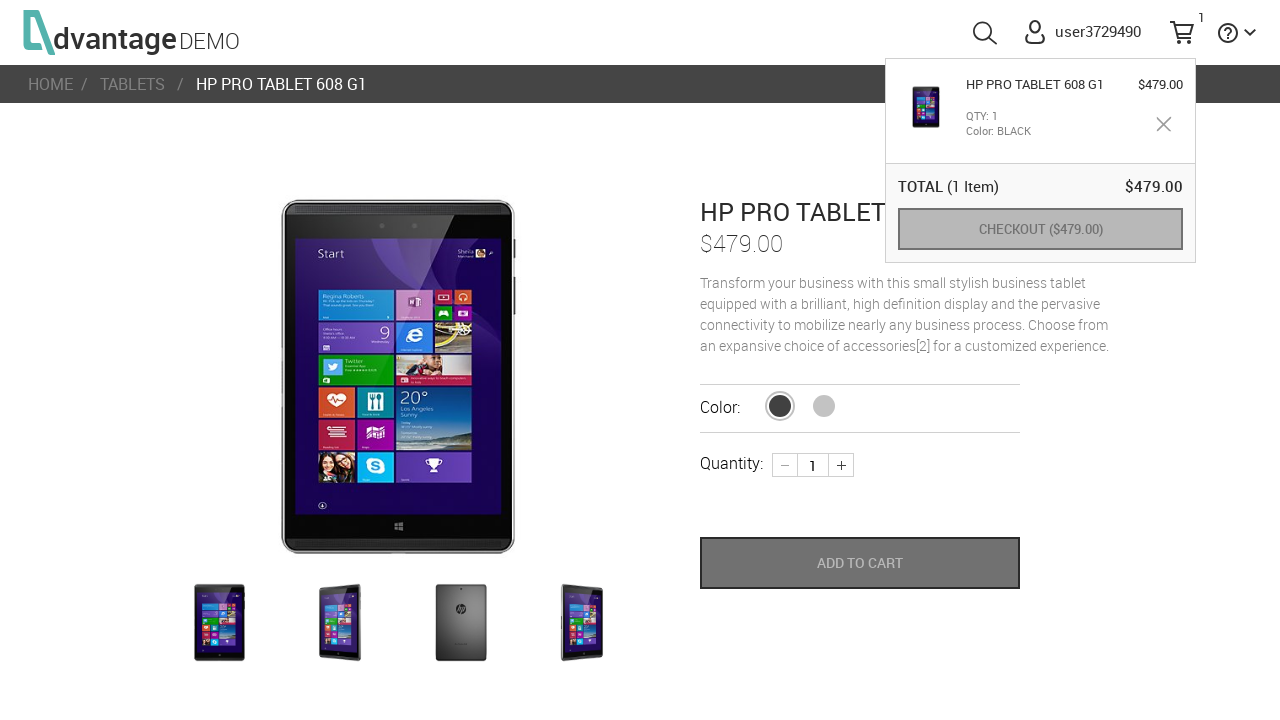

Waited for checkout page to load (2000ms)
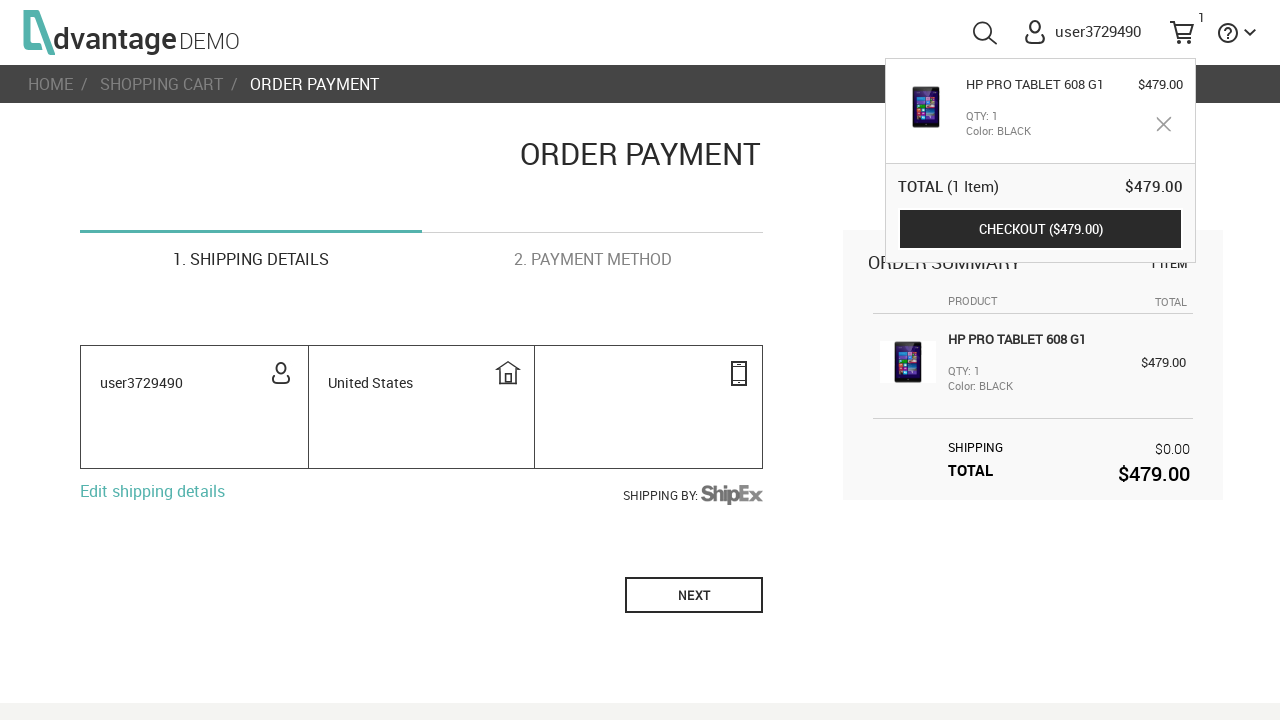

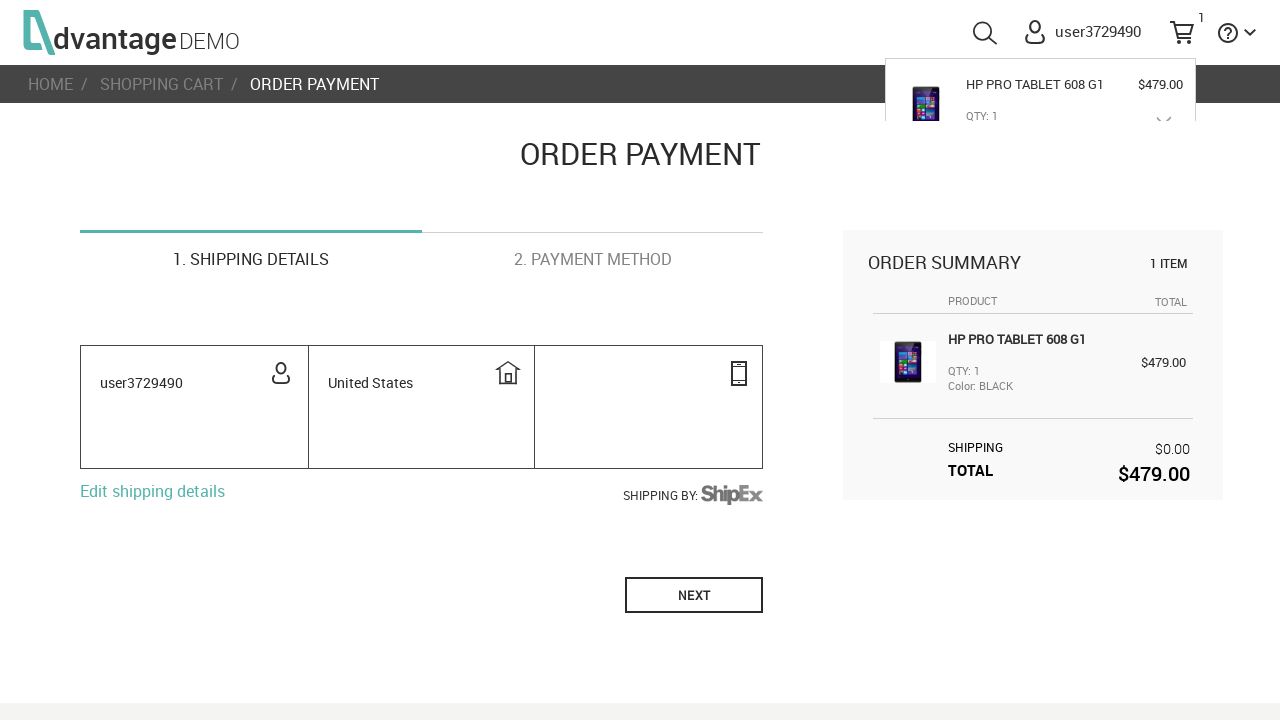